Tests browser window manipulation by getting initial window position and size, maximizing the window, and verifying the changes

Starting URL: https://bonigarcia.dev/selenium-webdriver-java/

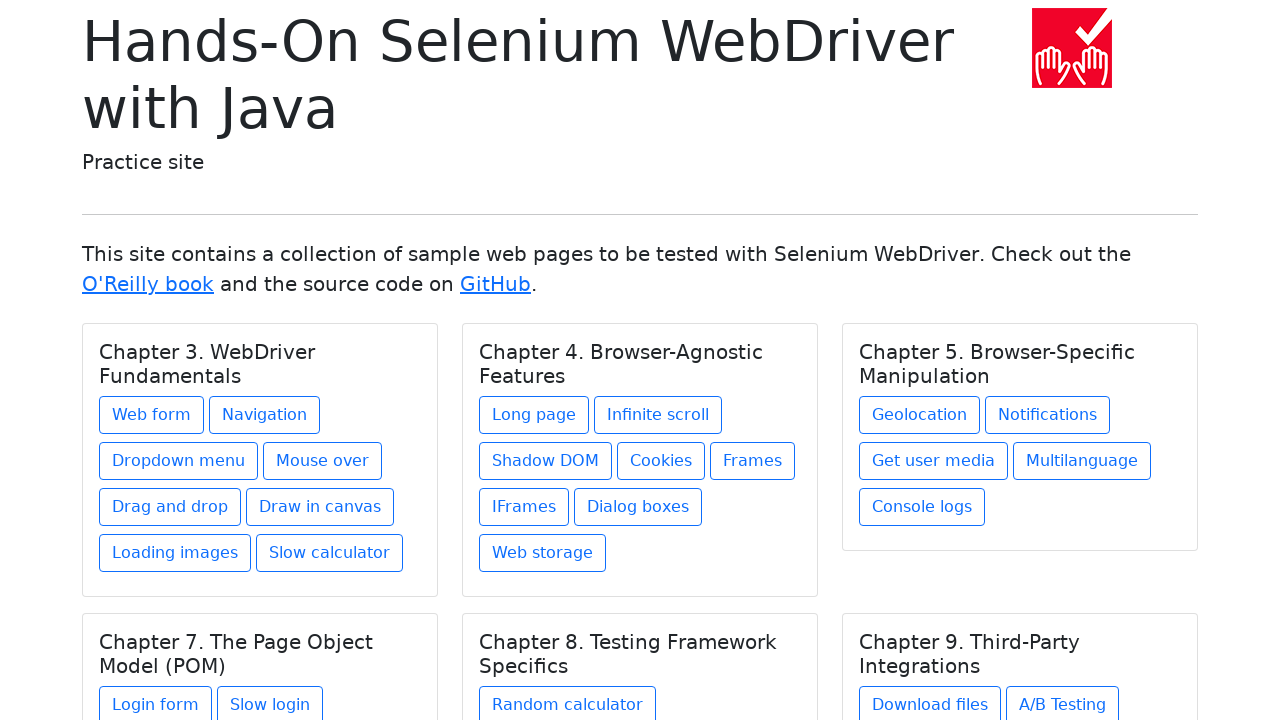

Retrieved initial window position
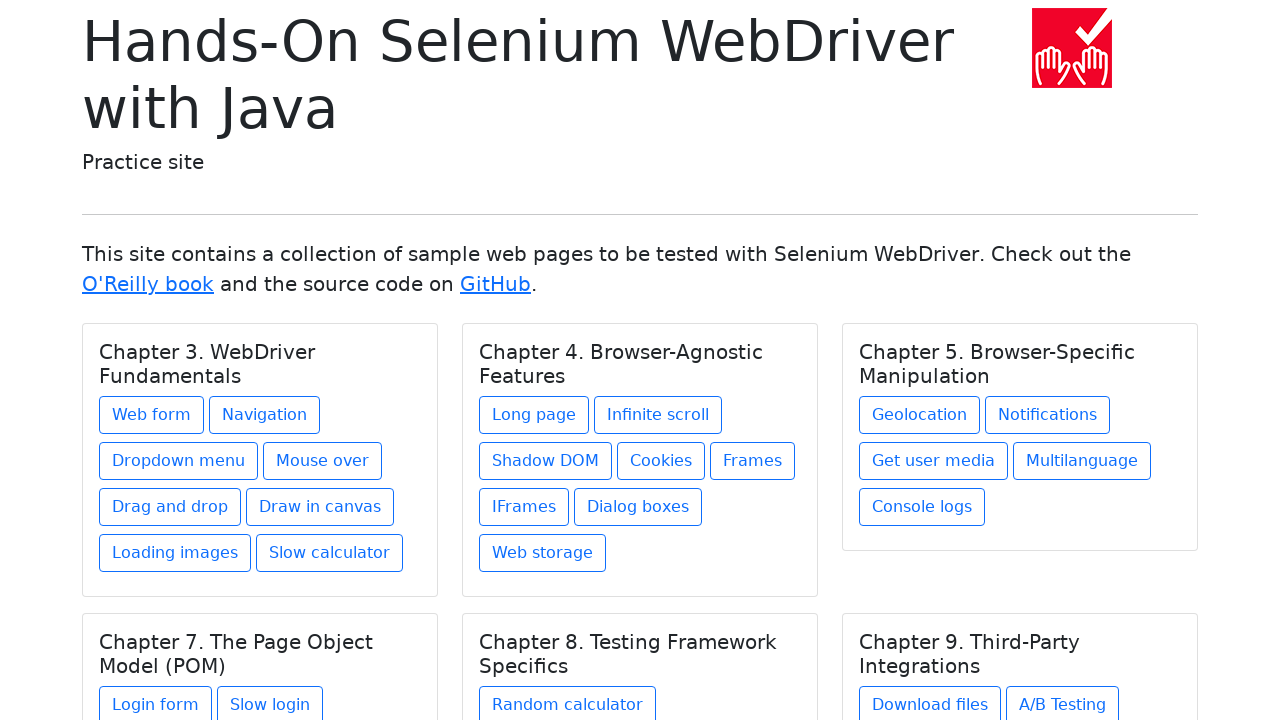

Retrieved initial window size
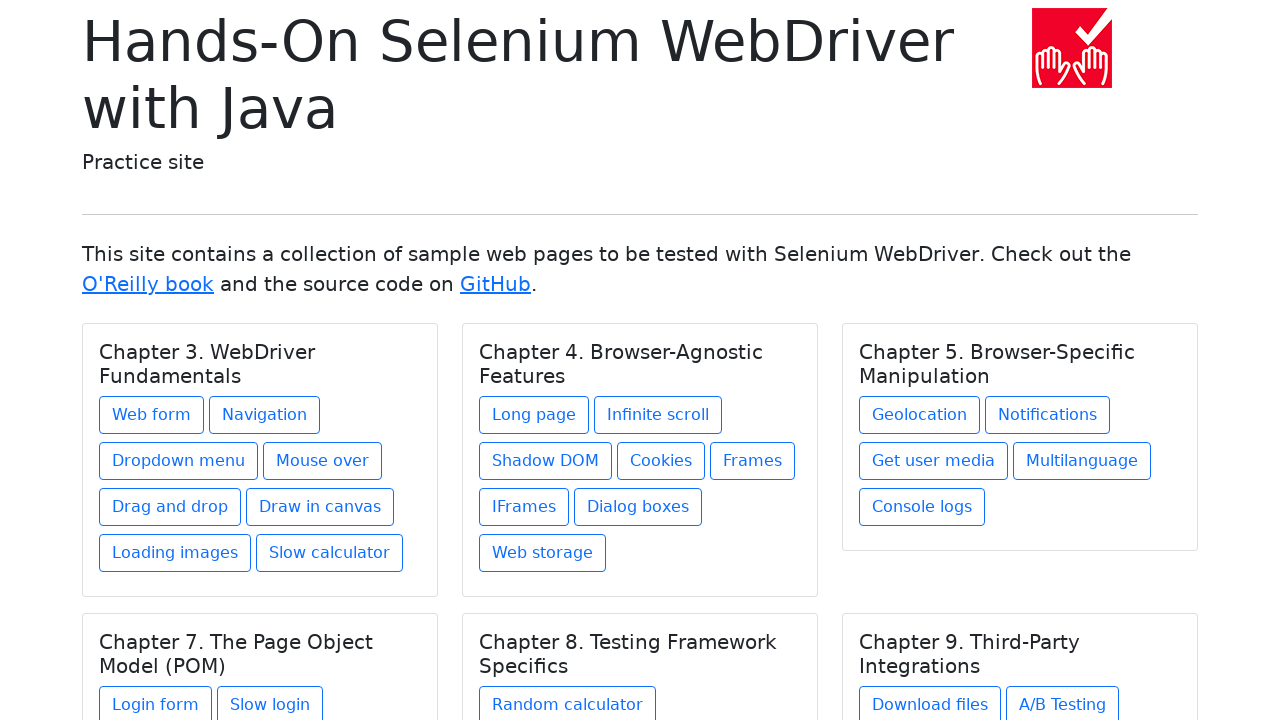

Moved window to top-left corner (0, 0)
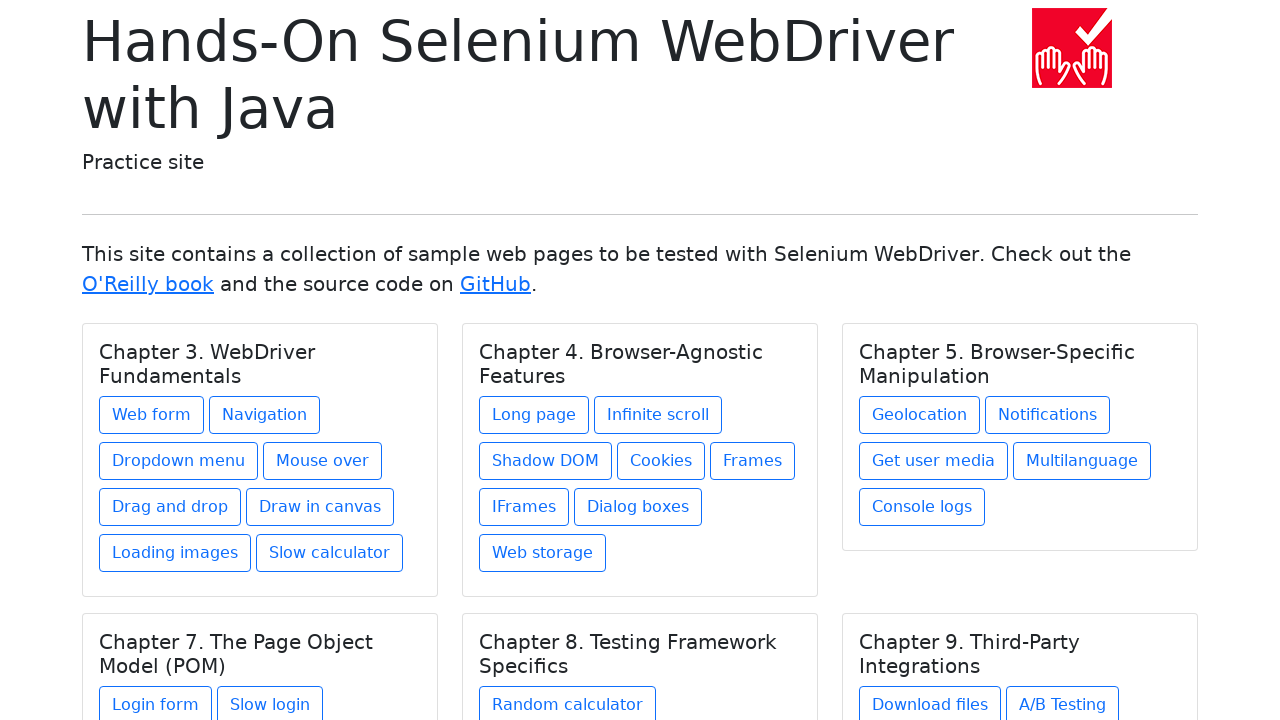

Set viewport size to 1920x1080 (maximized)
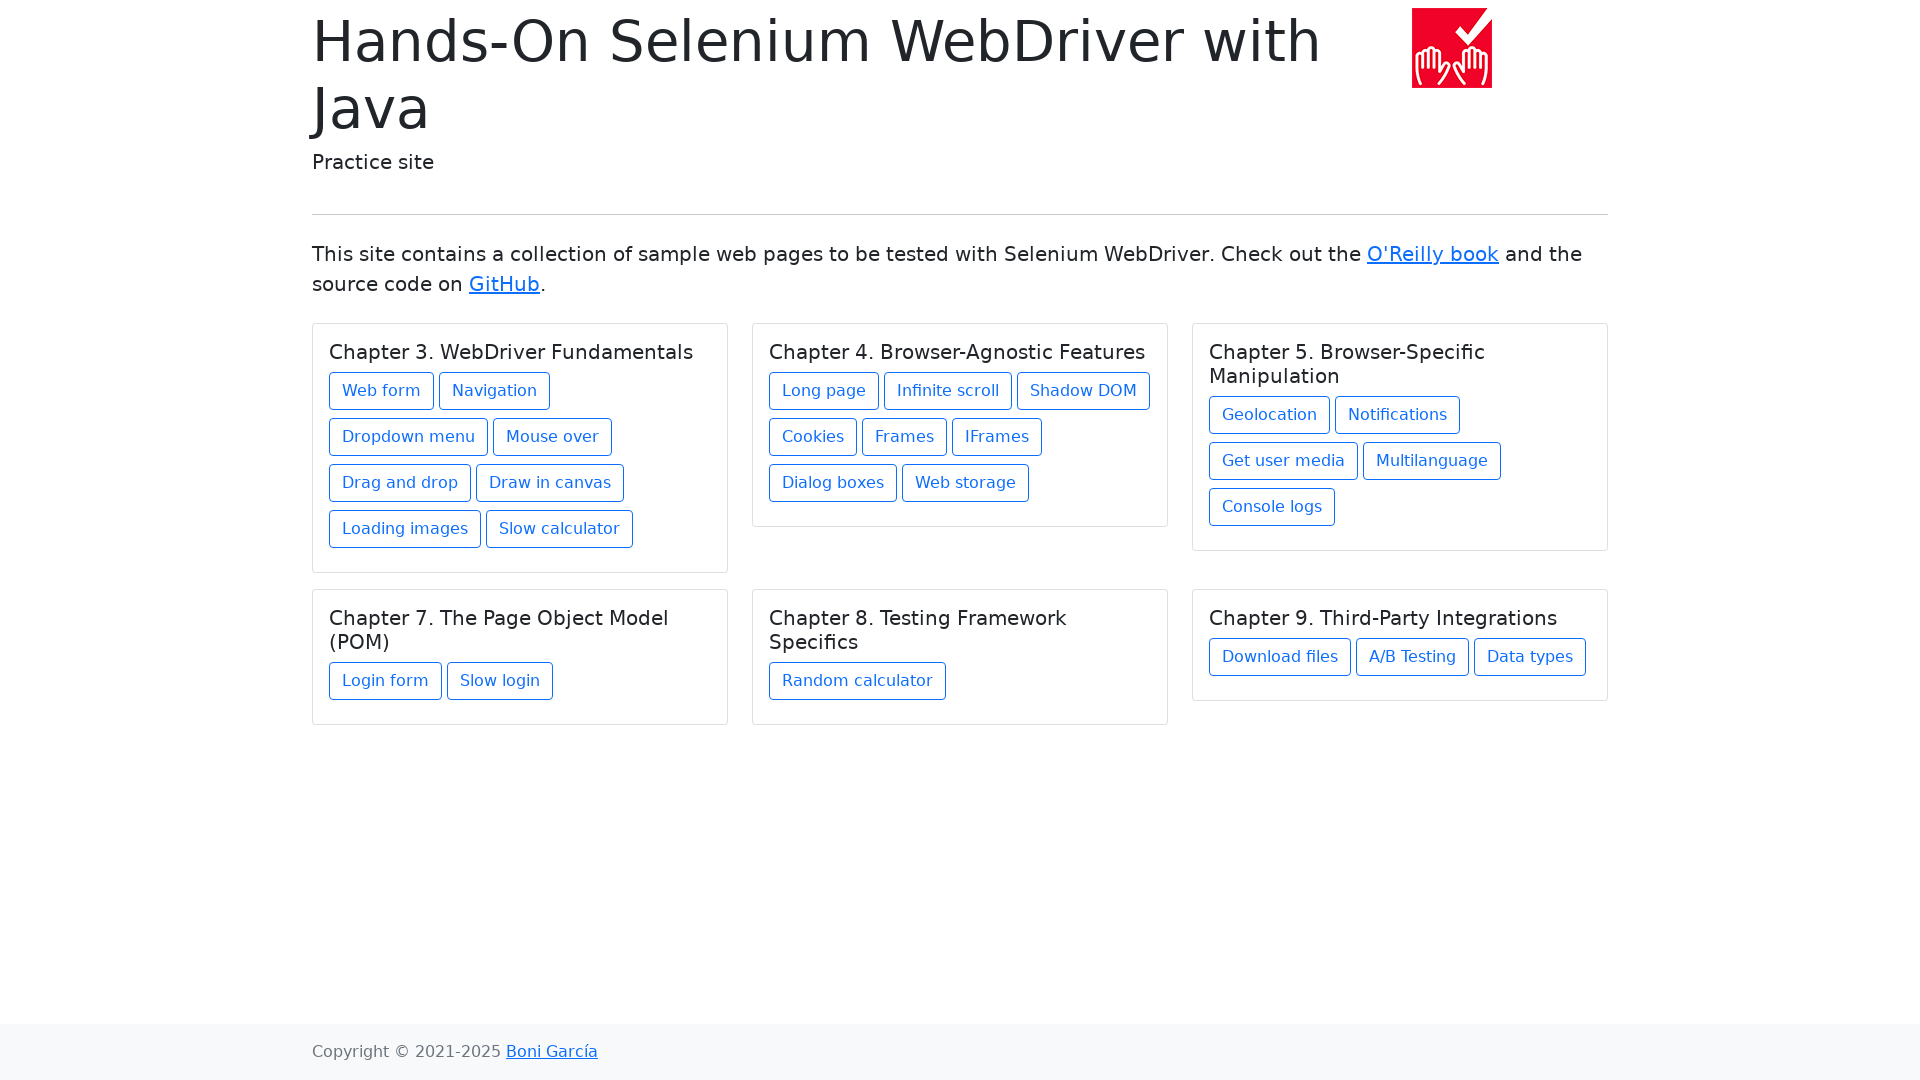

Retrieved maximized window position
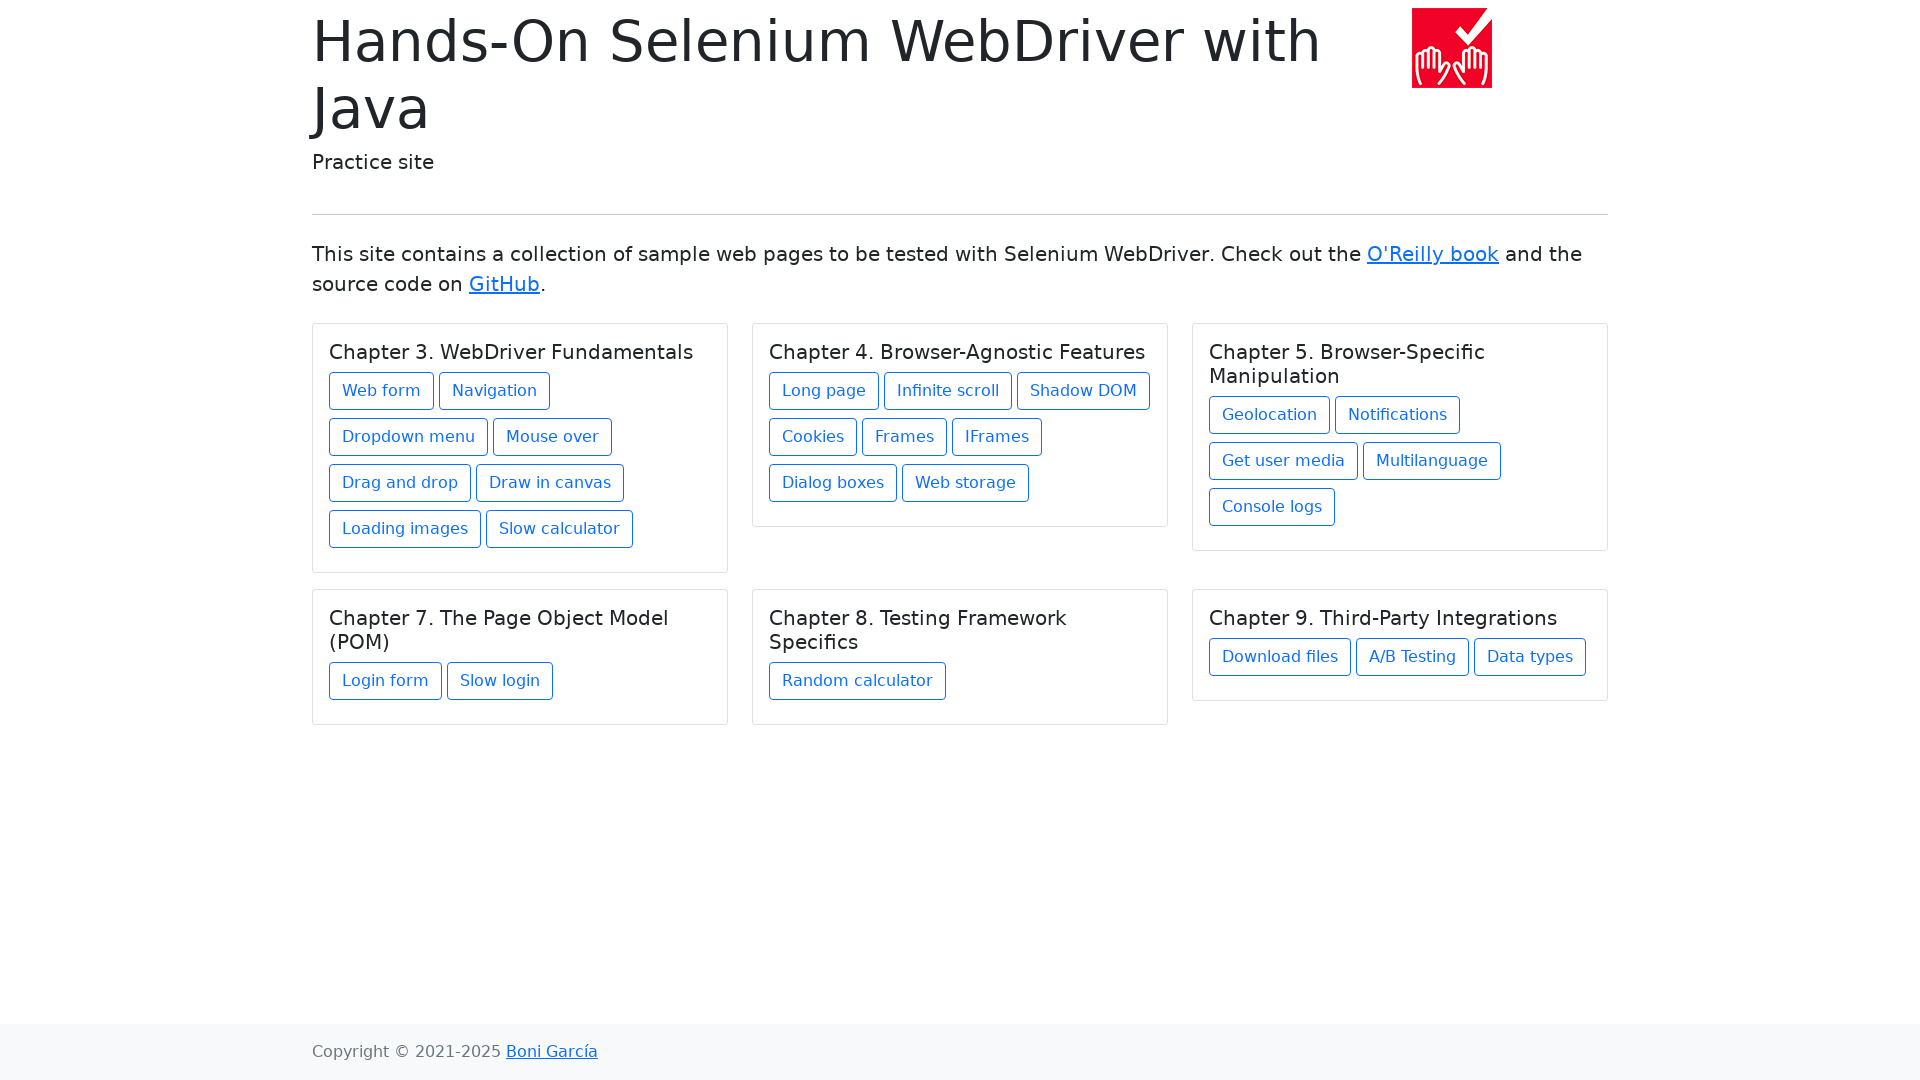

Retrieved maximized window size
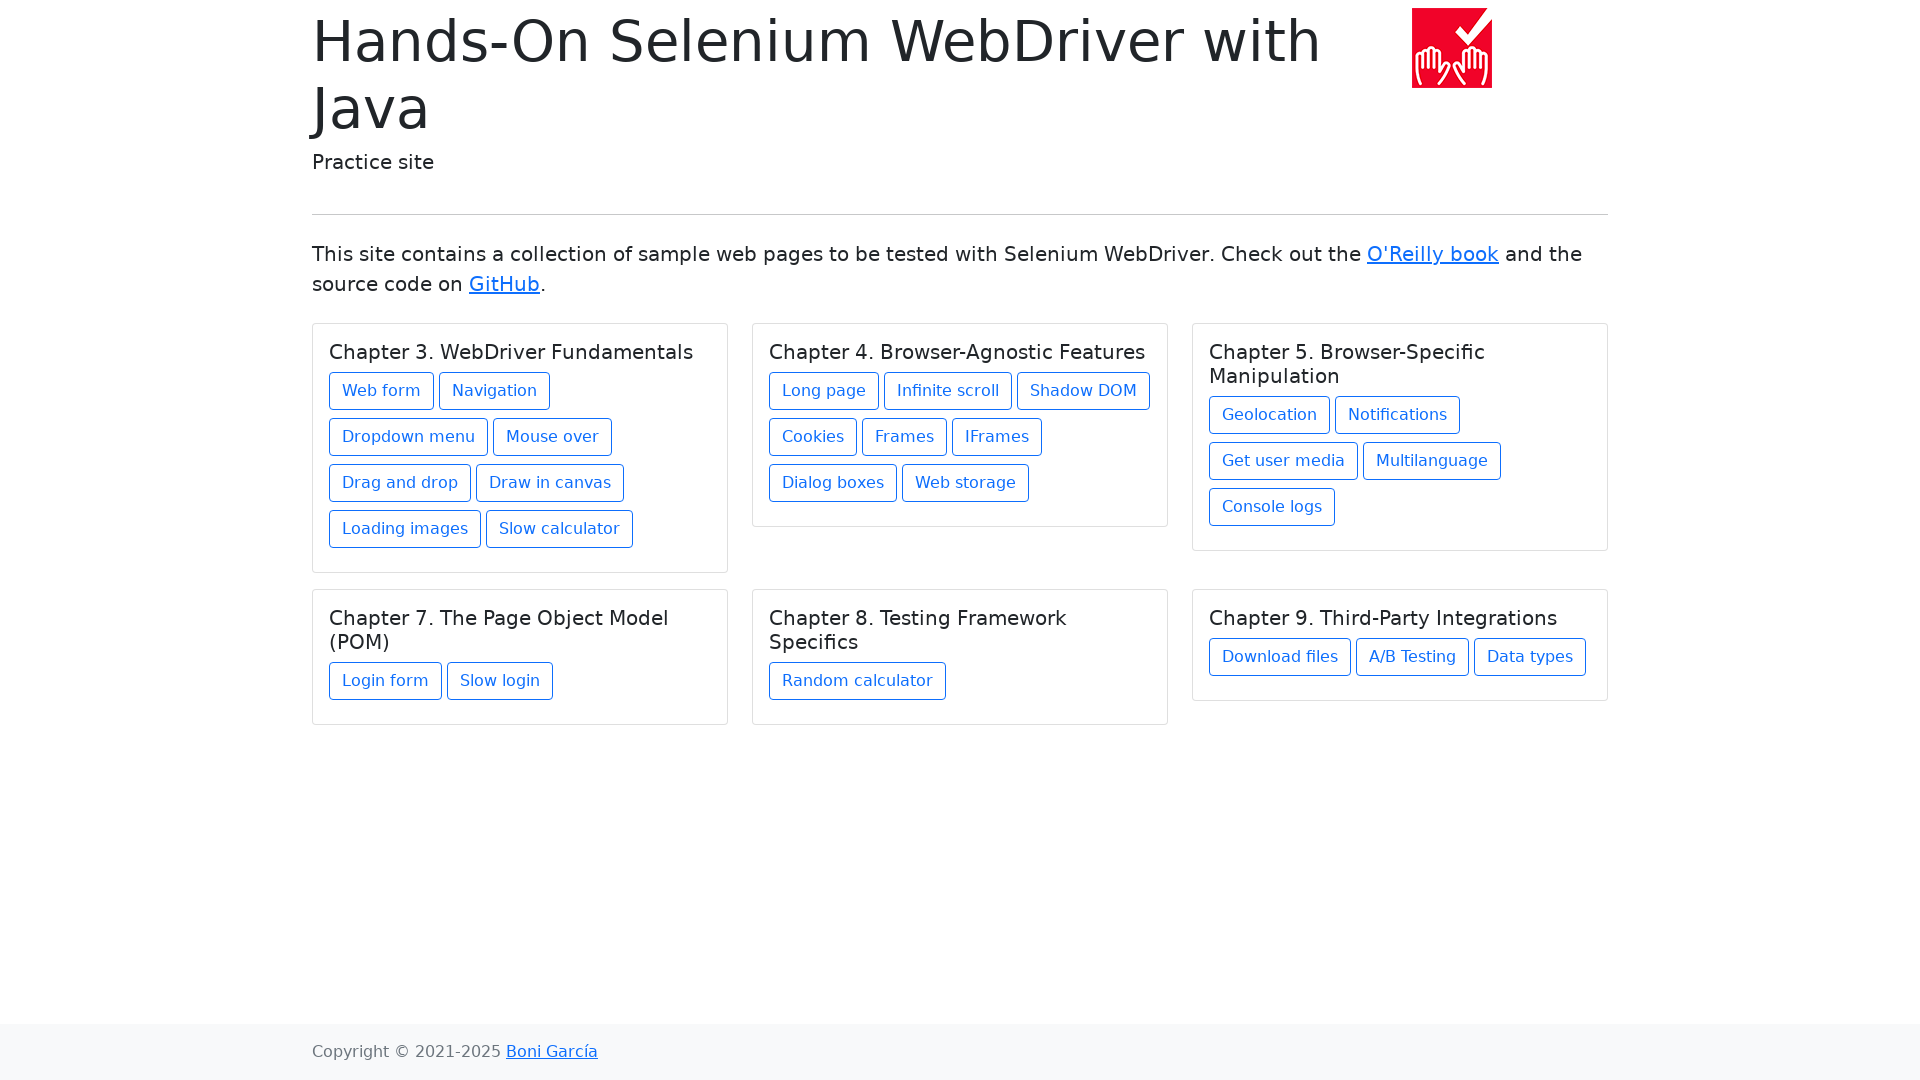

Verified that window size changed after maximization
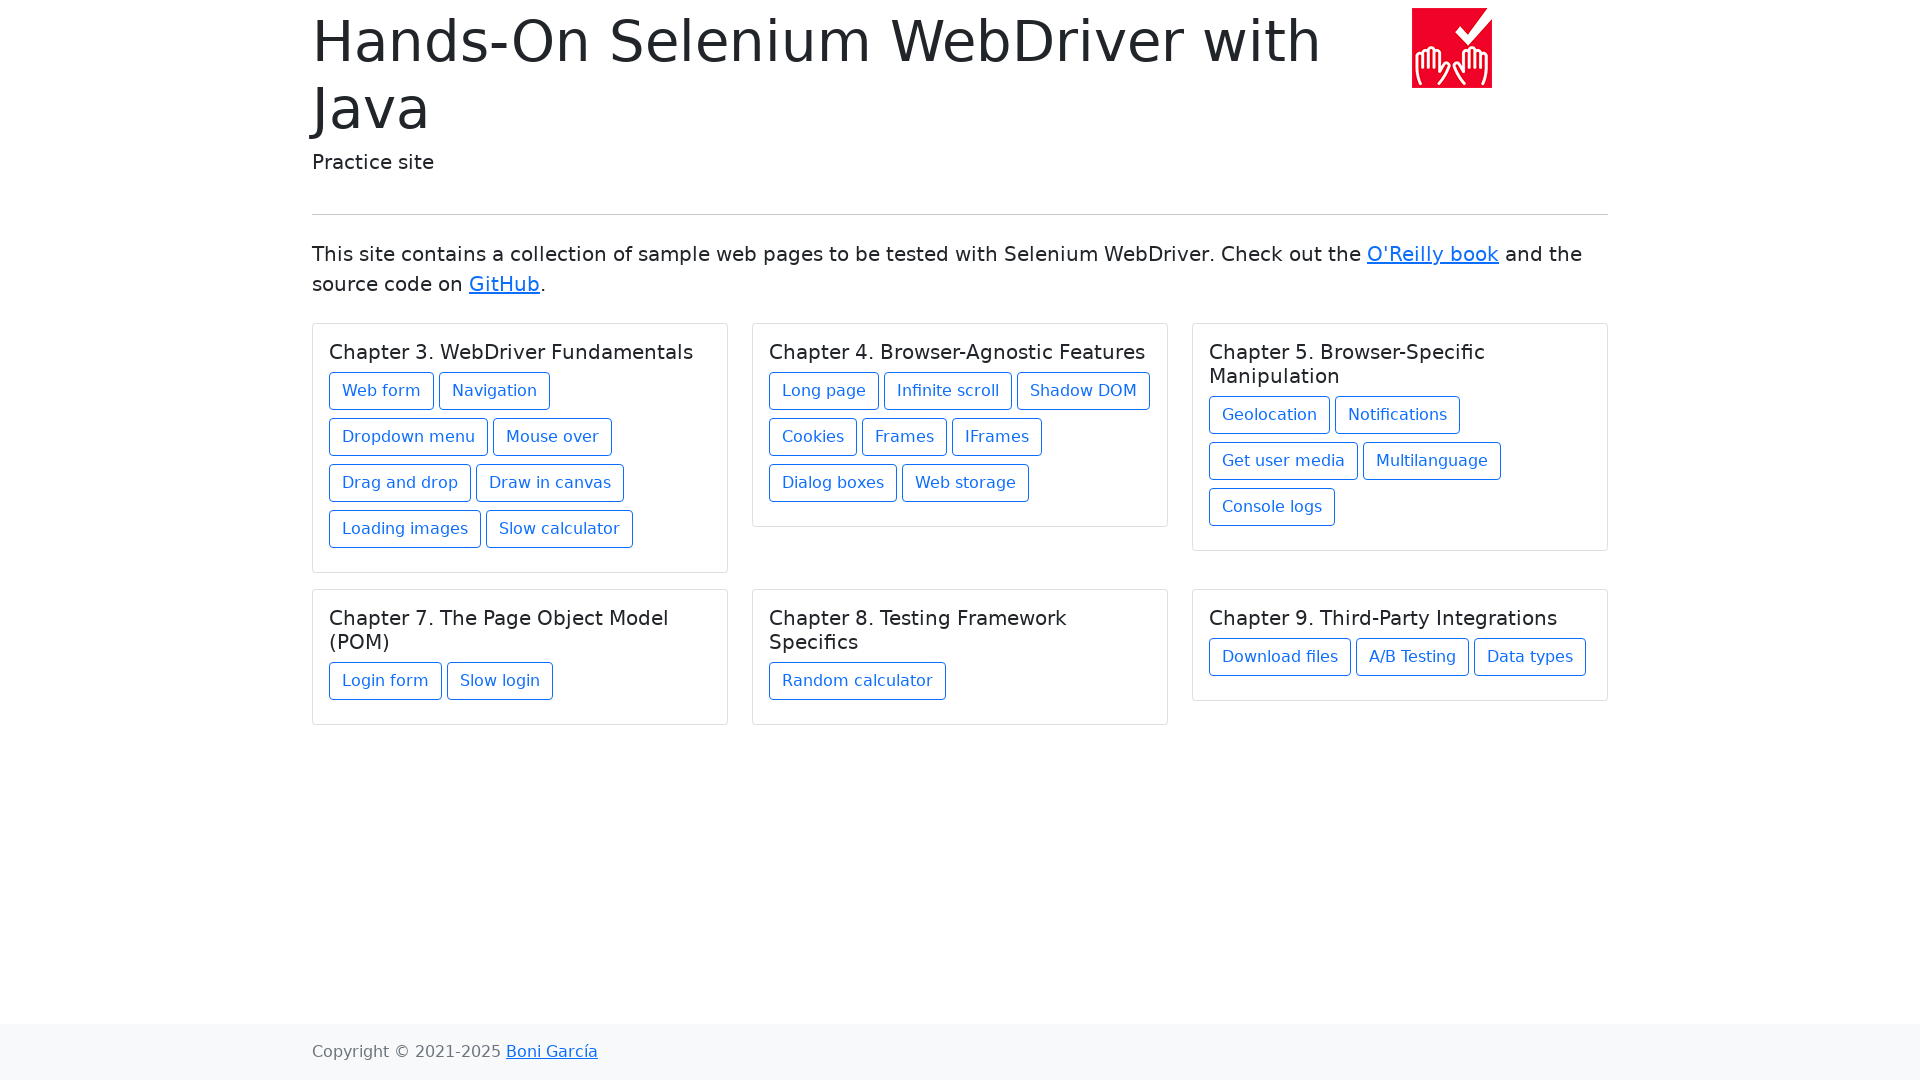

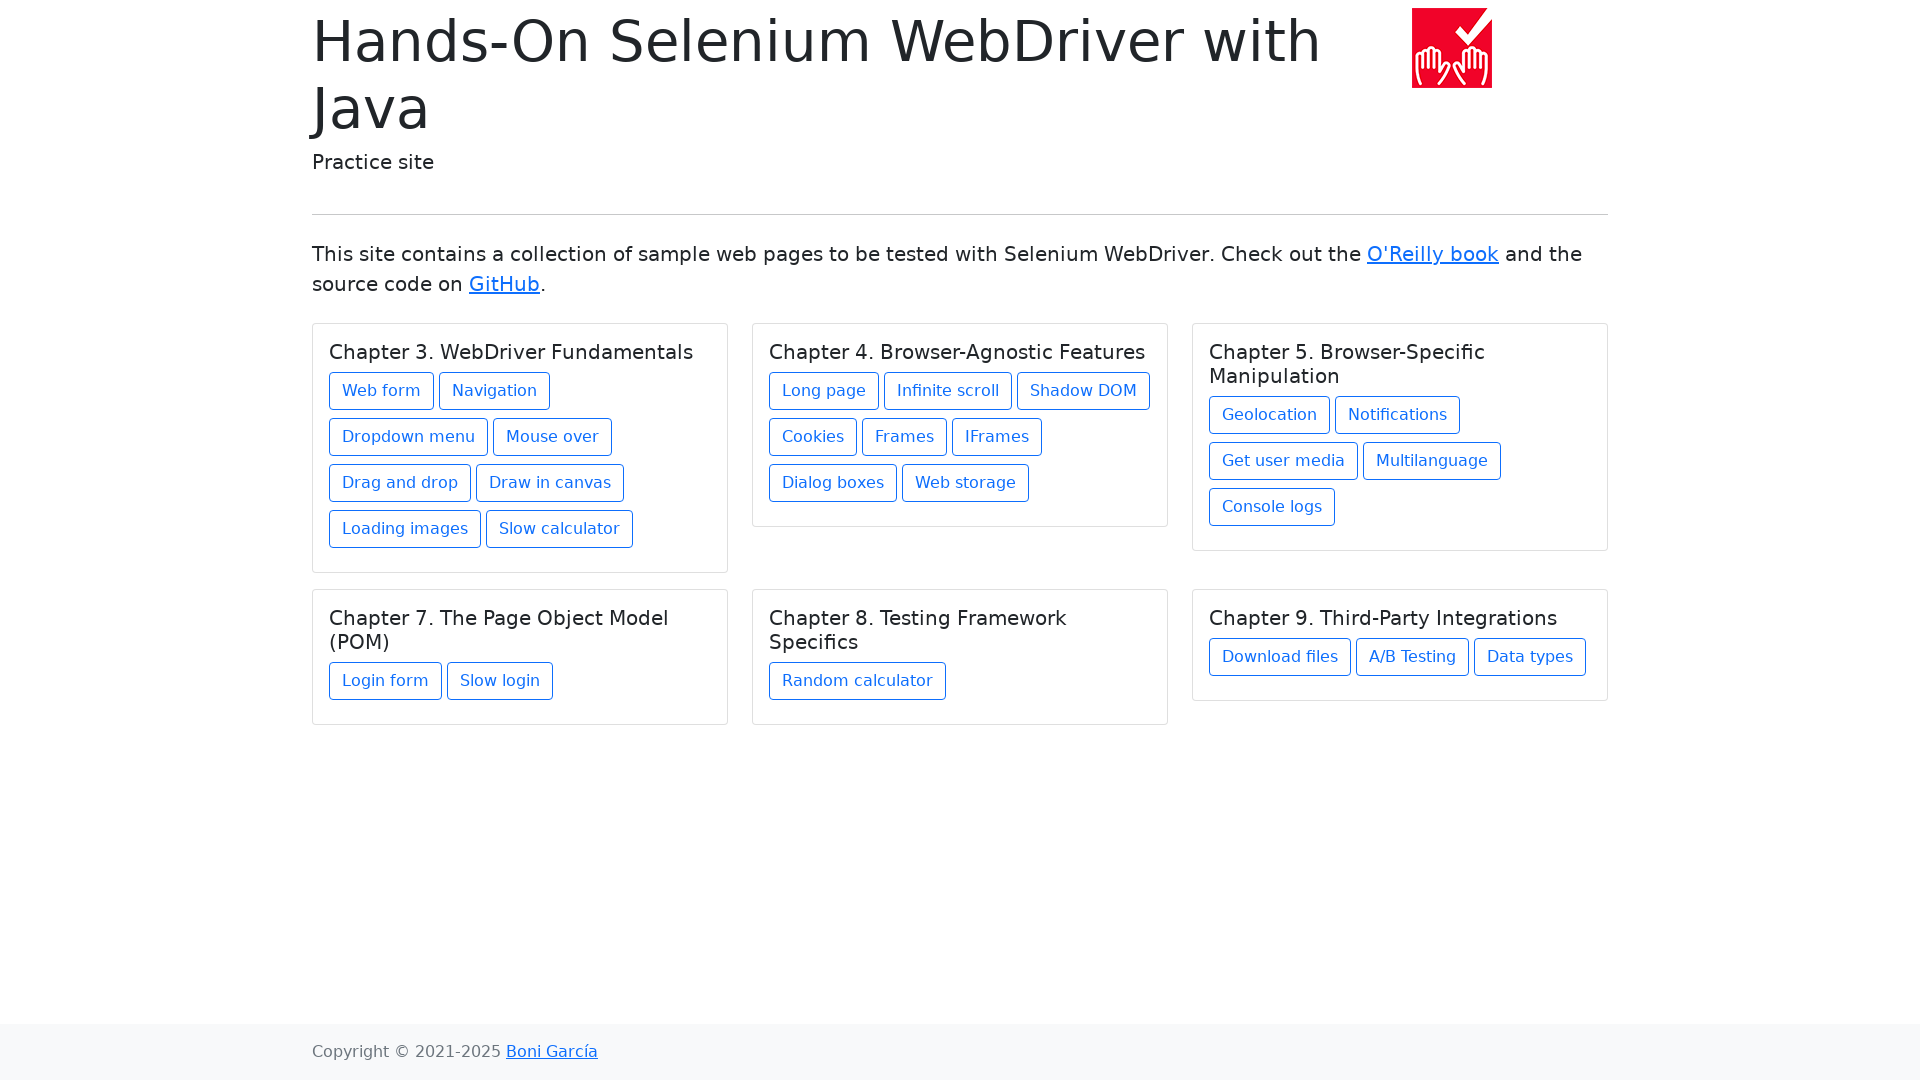